Tests product page interactions by navigating to the product page and performing various click actions (single and double clicks) on different product buttons

Starting URL: https://material.playwrightvn.com/

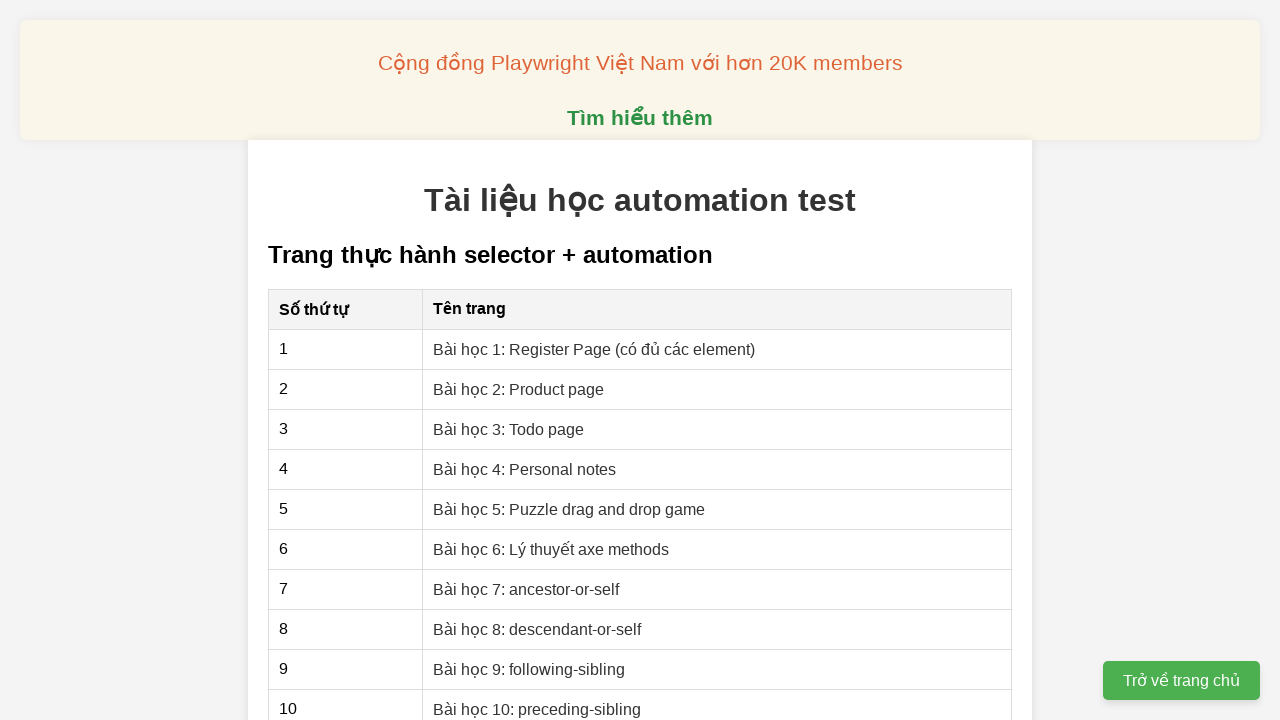

Clicked on the Product page link at (519, 389) on xpath=//a[contains(text(),'Product page')]
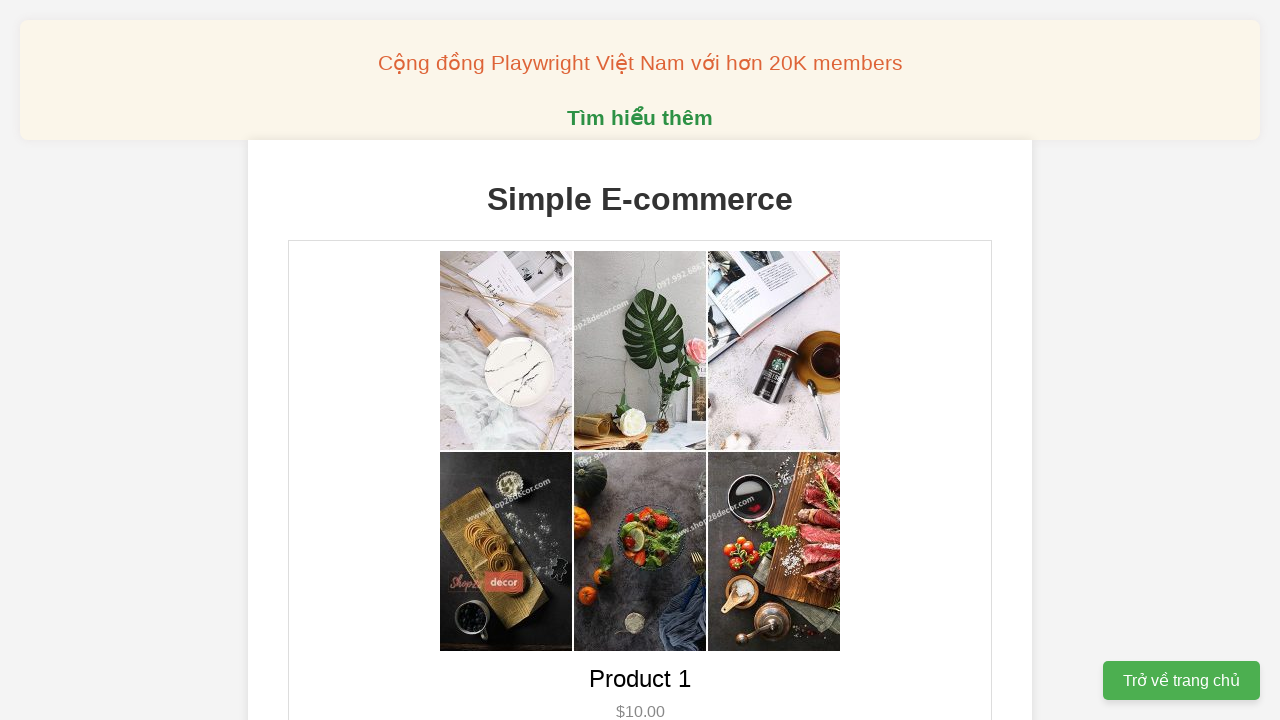

Double clicked on product 1 button at (640, 360) on xpath=//button[@data-product-id='1']
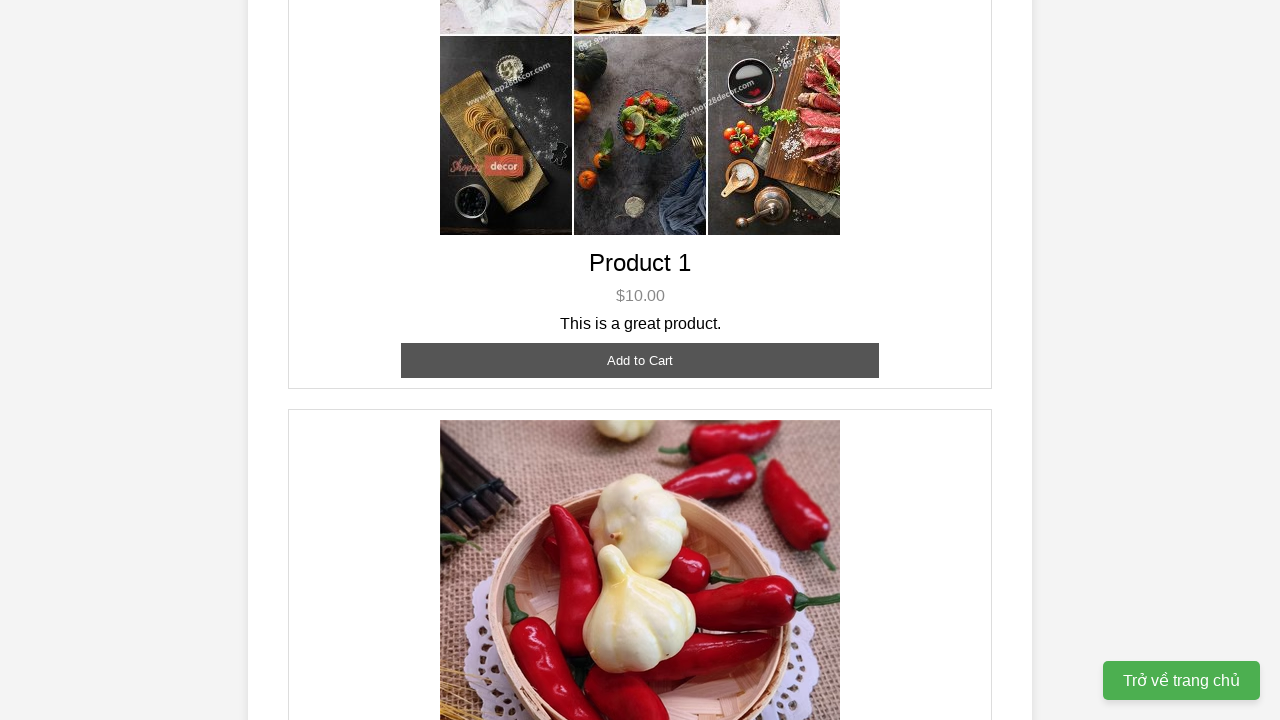

Double clicked on product 2 button at (640, 360) on xpath=//button[@data-product-id='2']
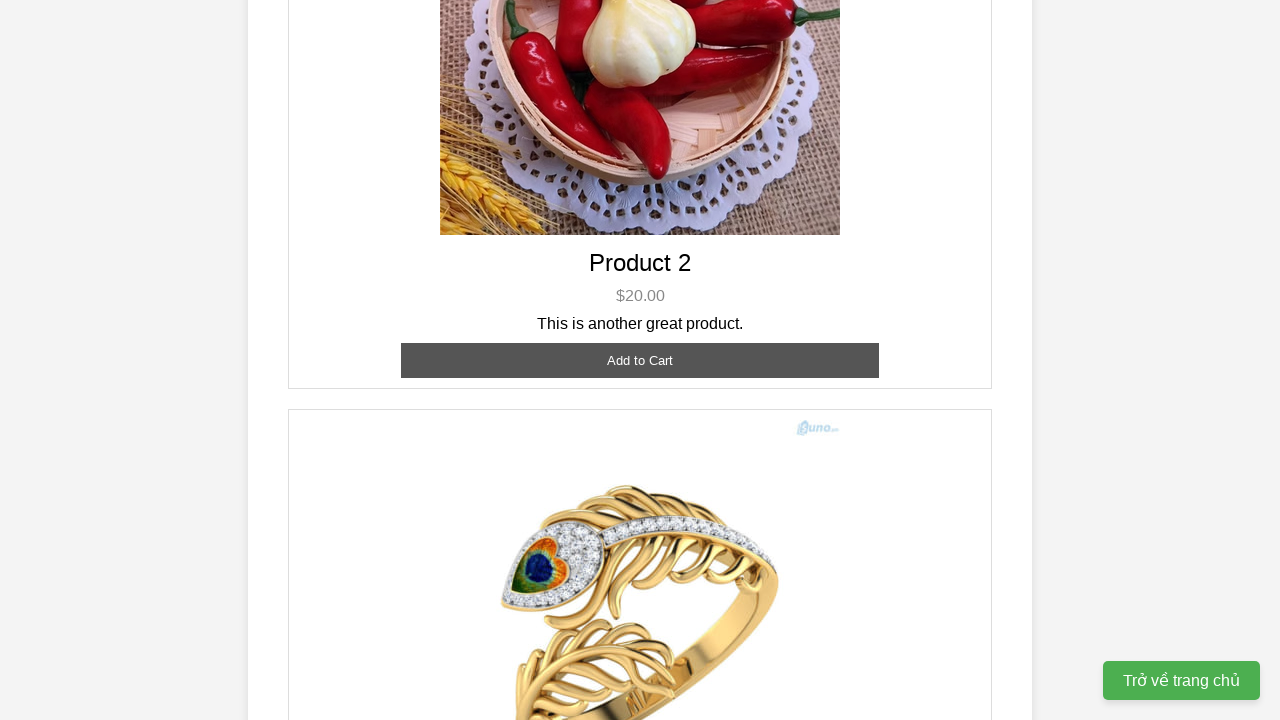

Single clicked on product 2 button at (640, 360) on xpath=//button[@data-product-id='2']
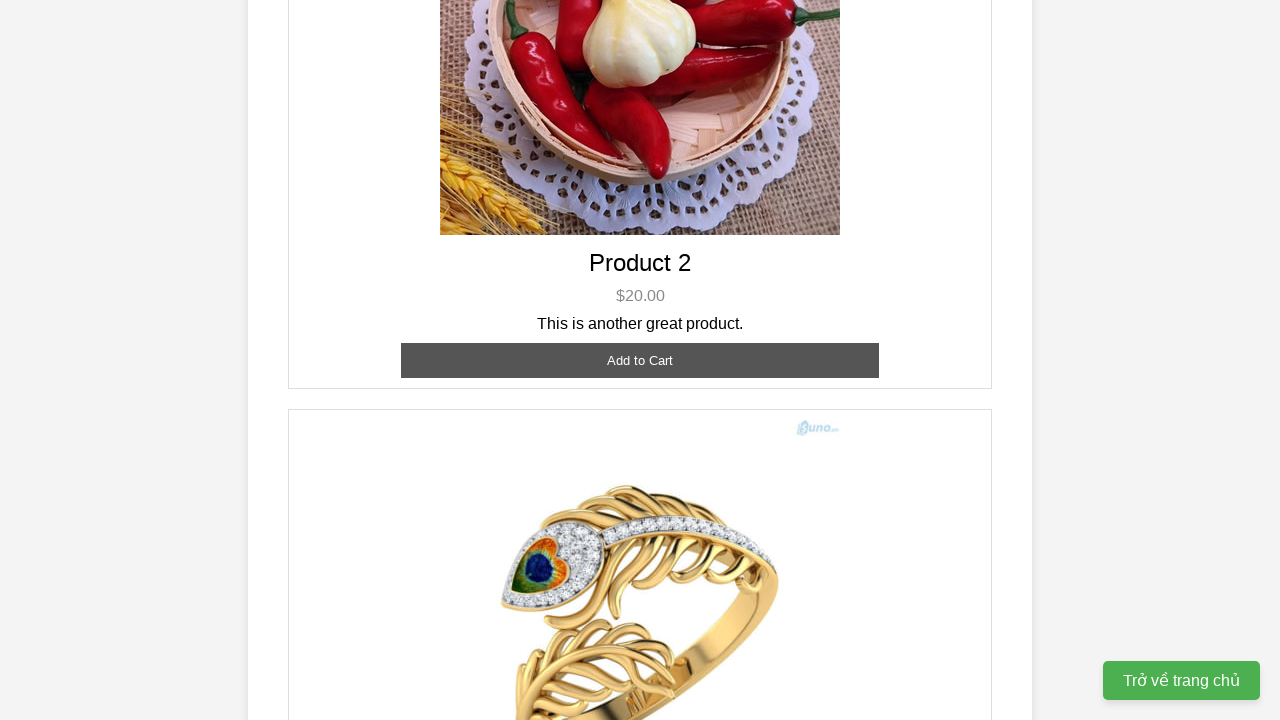

Single clicked on product 3 button at (640, 388) on xpath=//button[@data-product-id='3']
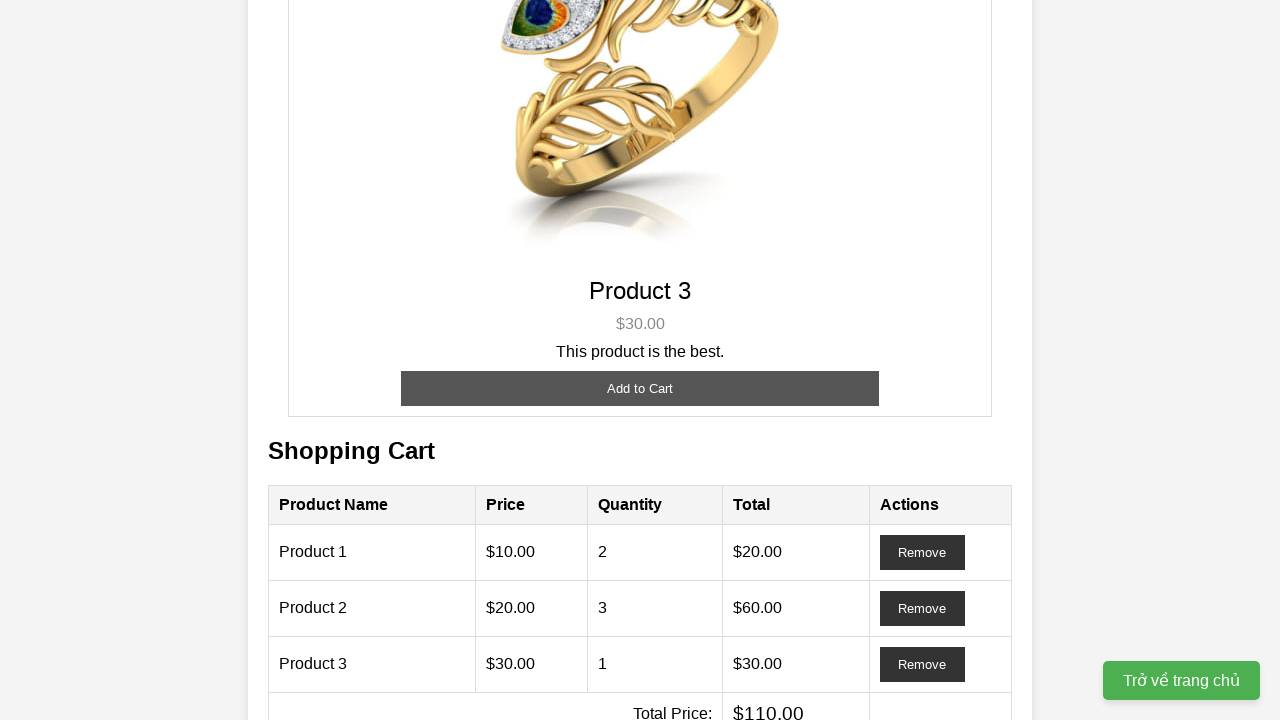

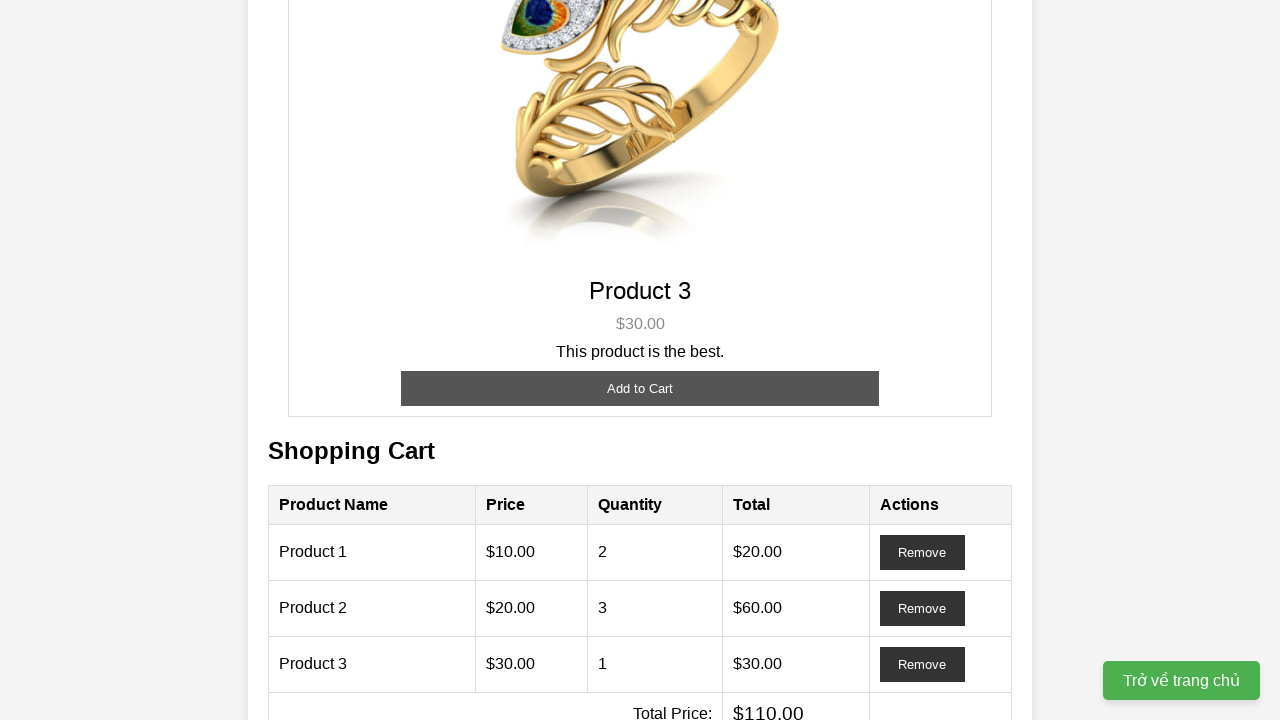